Tests mouse hover functionality by hovering over menu items to reveal submenus

Starting URL: https://demoqa.com/menu/

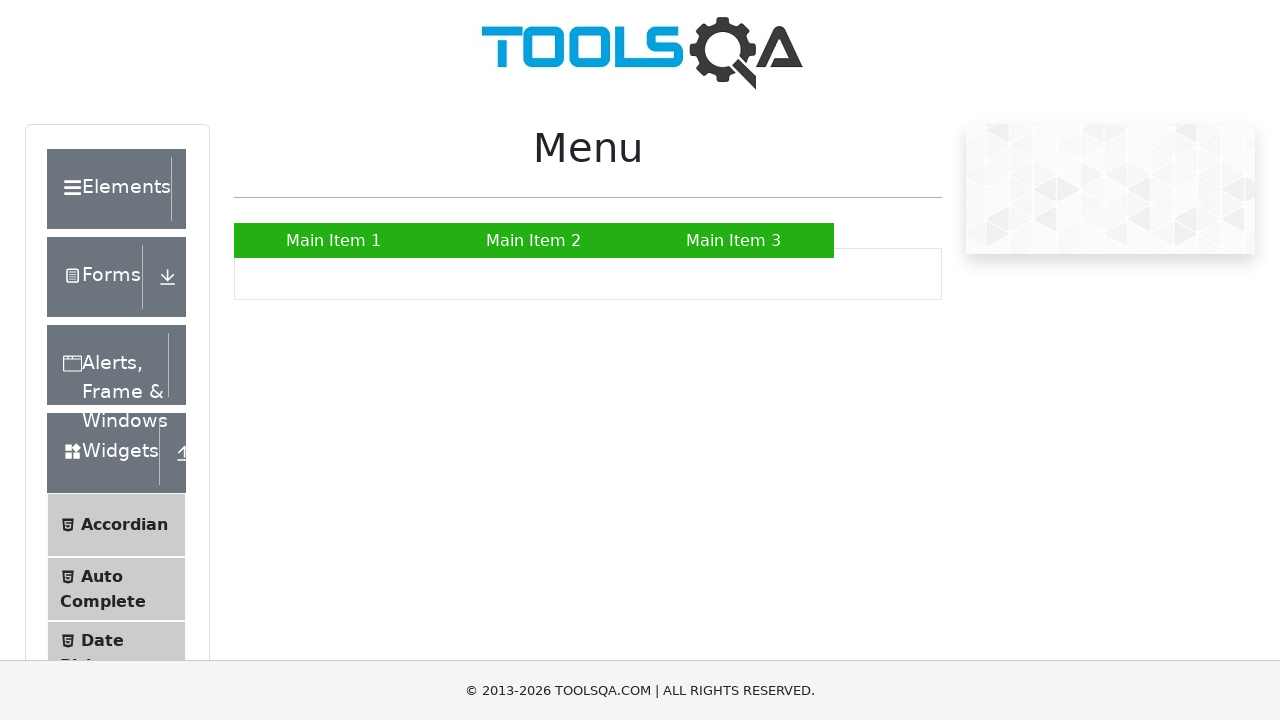

Hovered over 'Main Item 2' to reveal submenu at (534, 240) on xpath=//a[text()='Main Item 2']
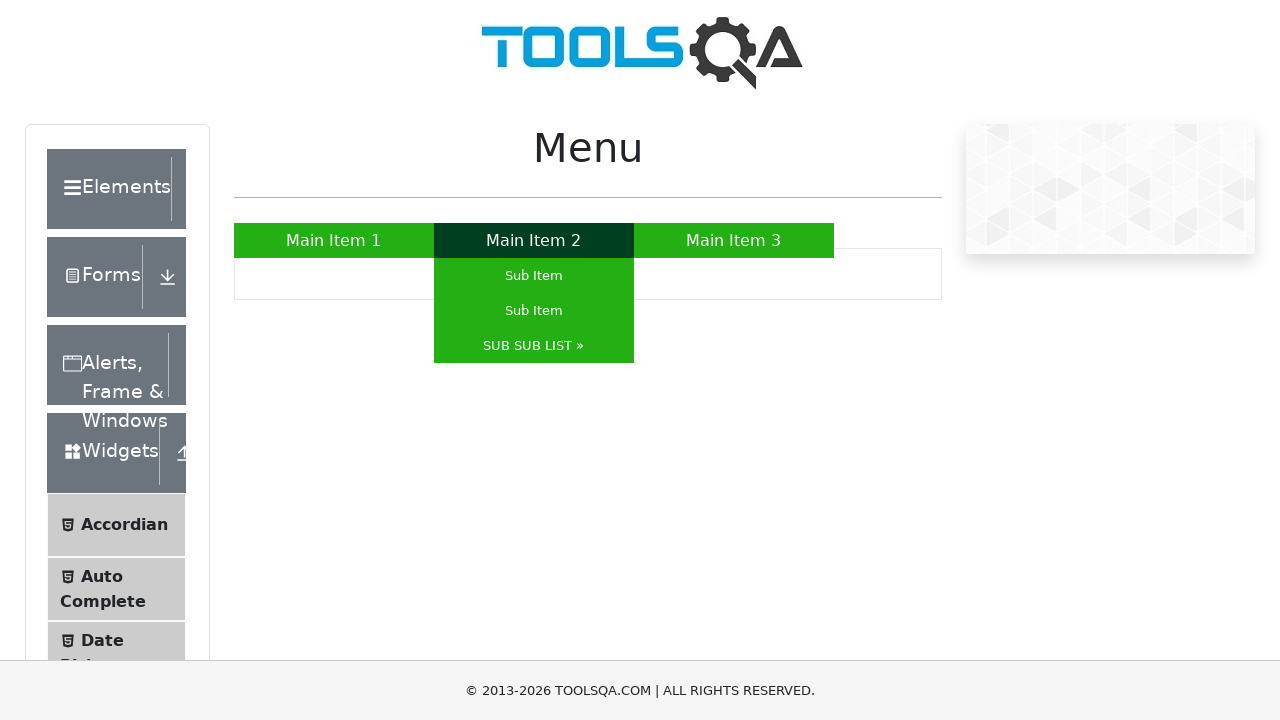

Hovered over 'SUB SUB LIST' submenu item at (534, 346) on xpath=//a[contains(text(),'SUB SUB LIST')]
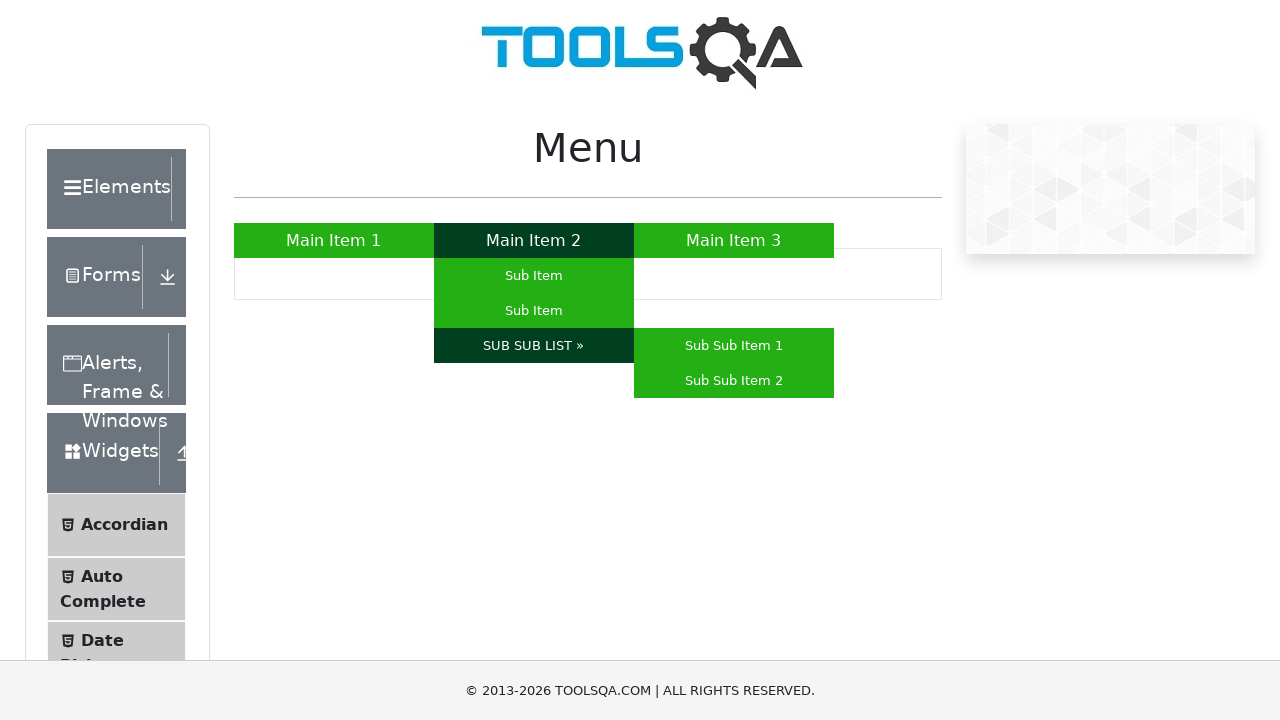

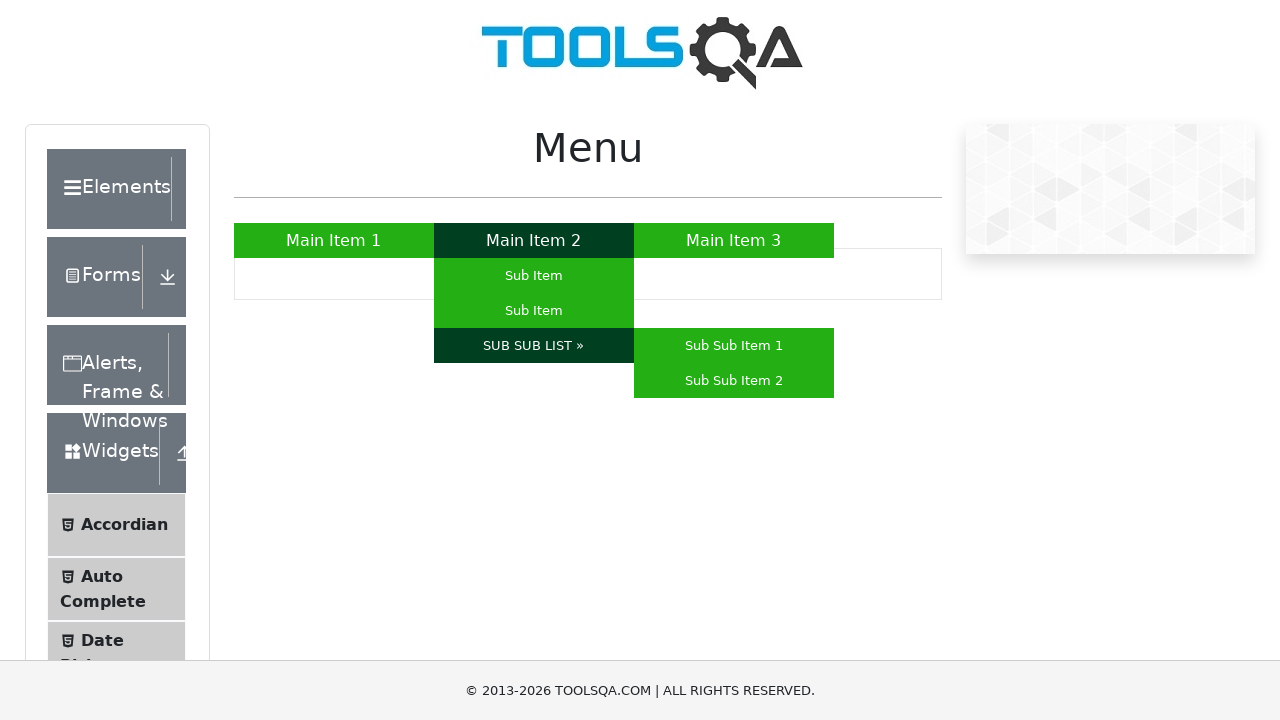